Navigates to an interactive SVG map of India and clicks on the Punjab state by finding it among all state elements

Starting URL: https://www.amcharts.com/svg-maps/?map=india

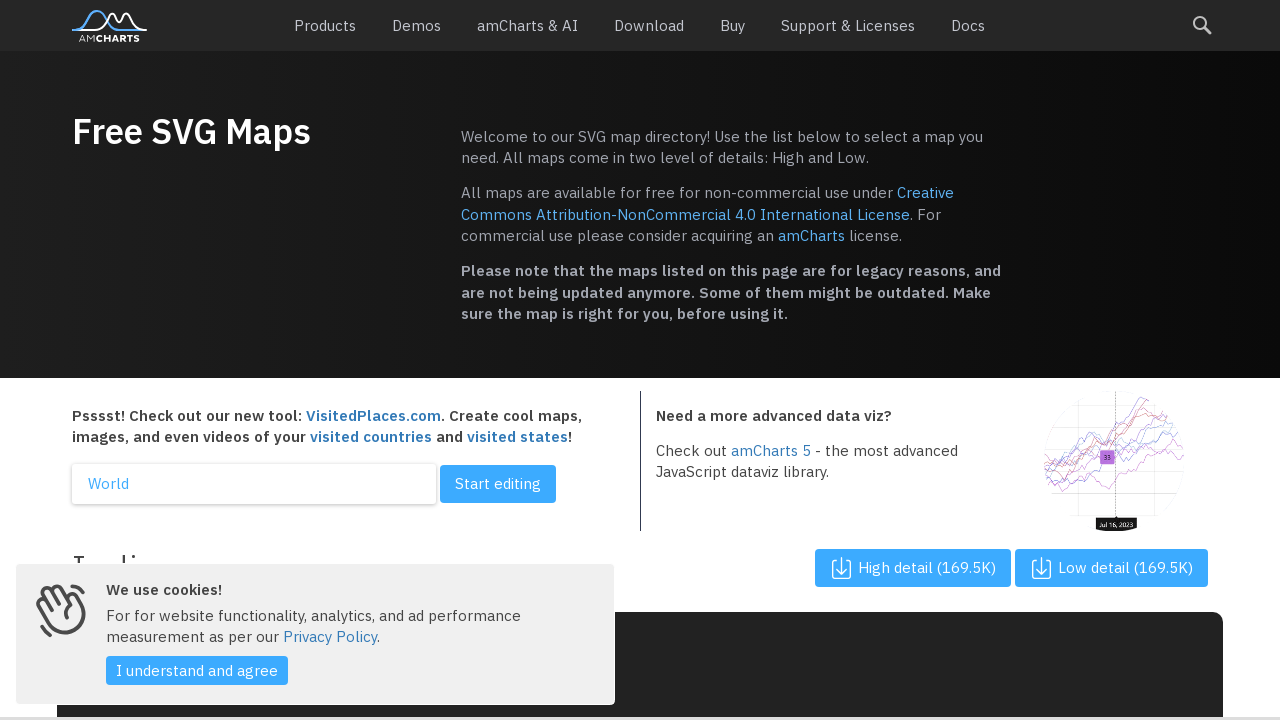

Navigated to amcharts India SVG map
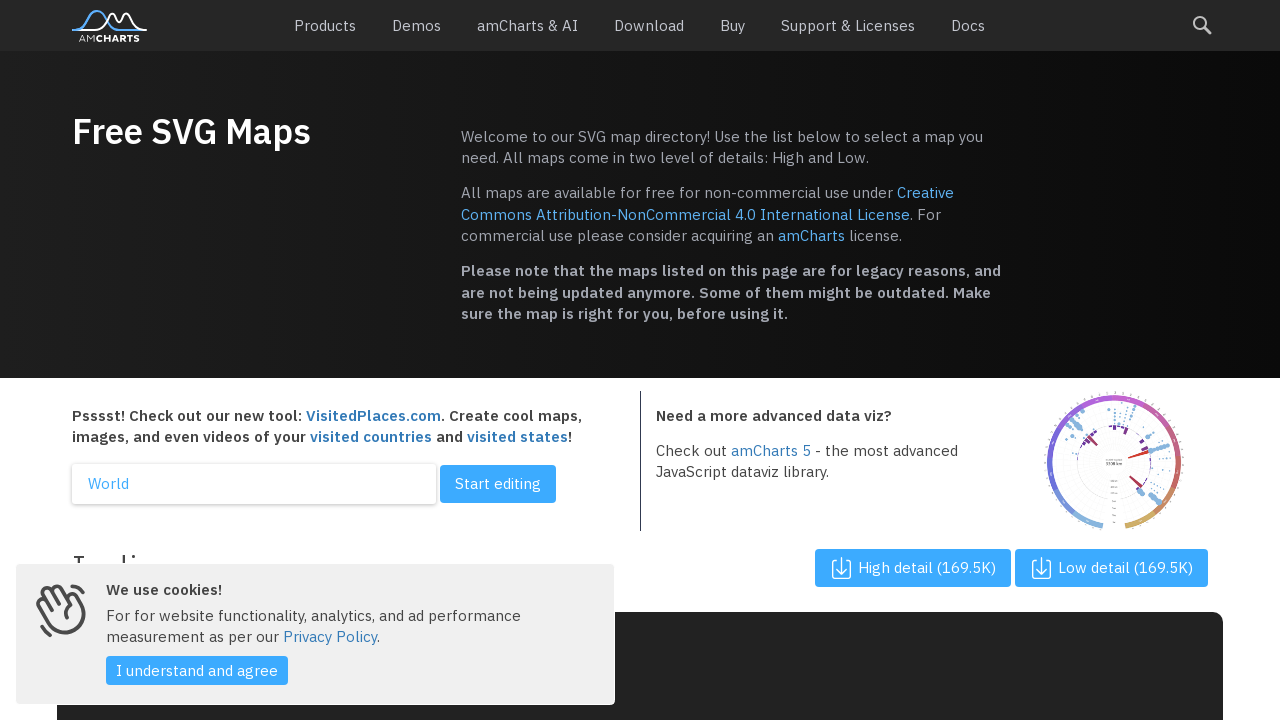

Located all state elements in the SVG map
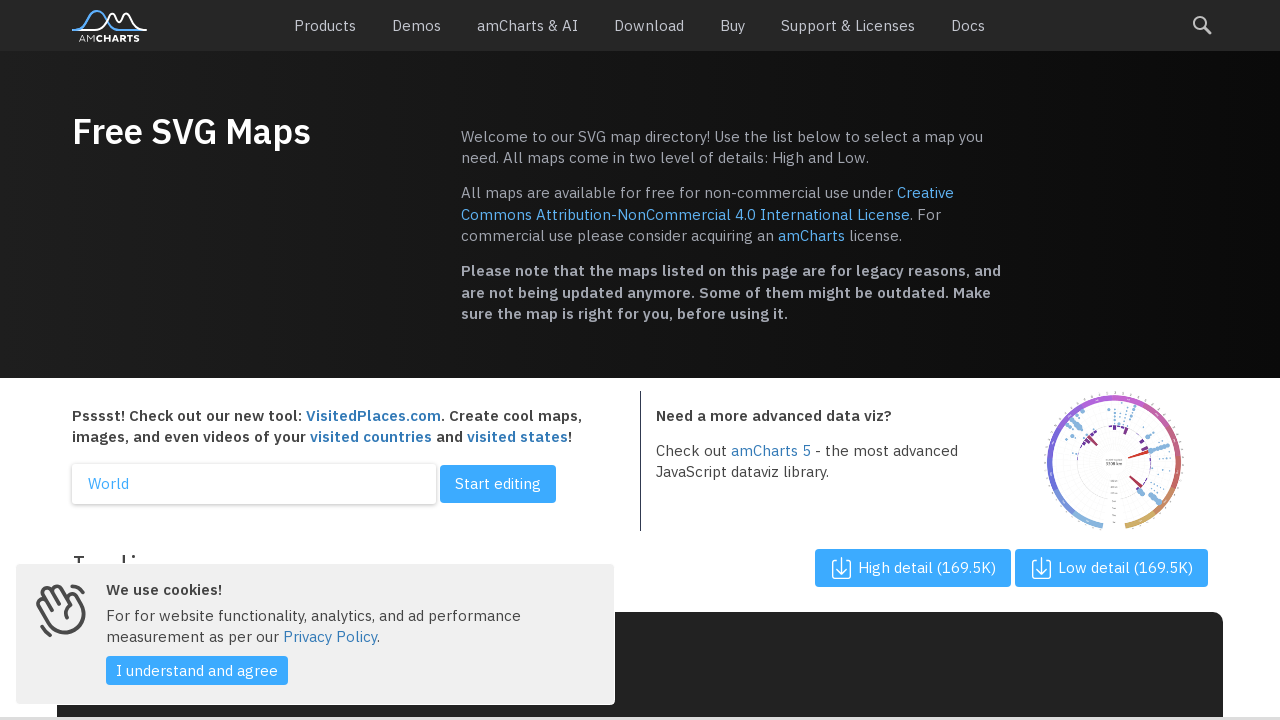

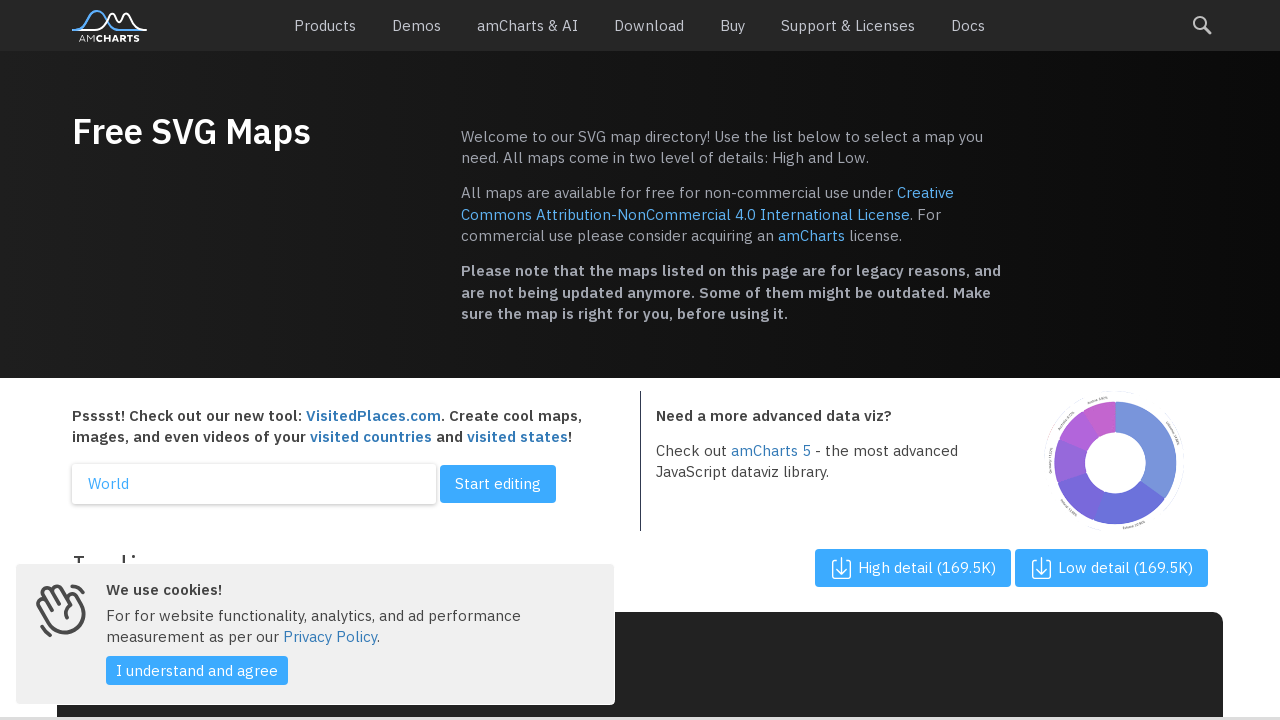